Tests clicking a button that triggers a console log message on a Selenium test page

Starting URL: https://www.selenium.dev/selenium/web/bidi/logEntryAdded.html

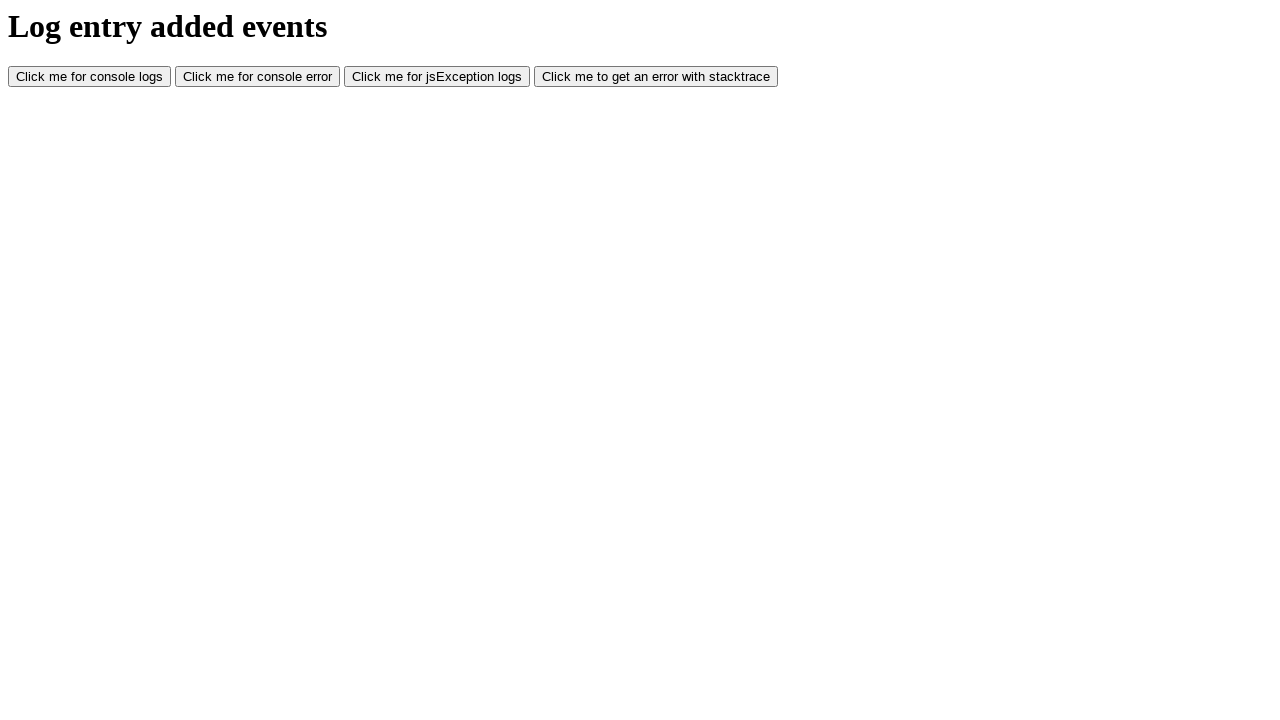

Navigated to Selenium BiDi log entry test page
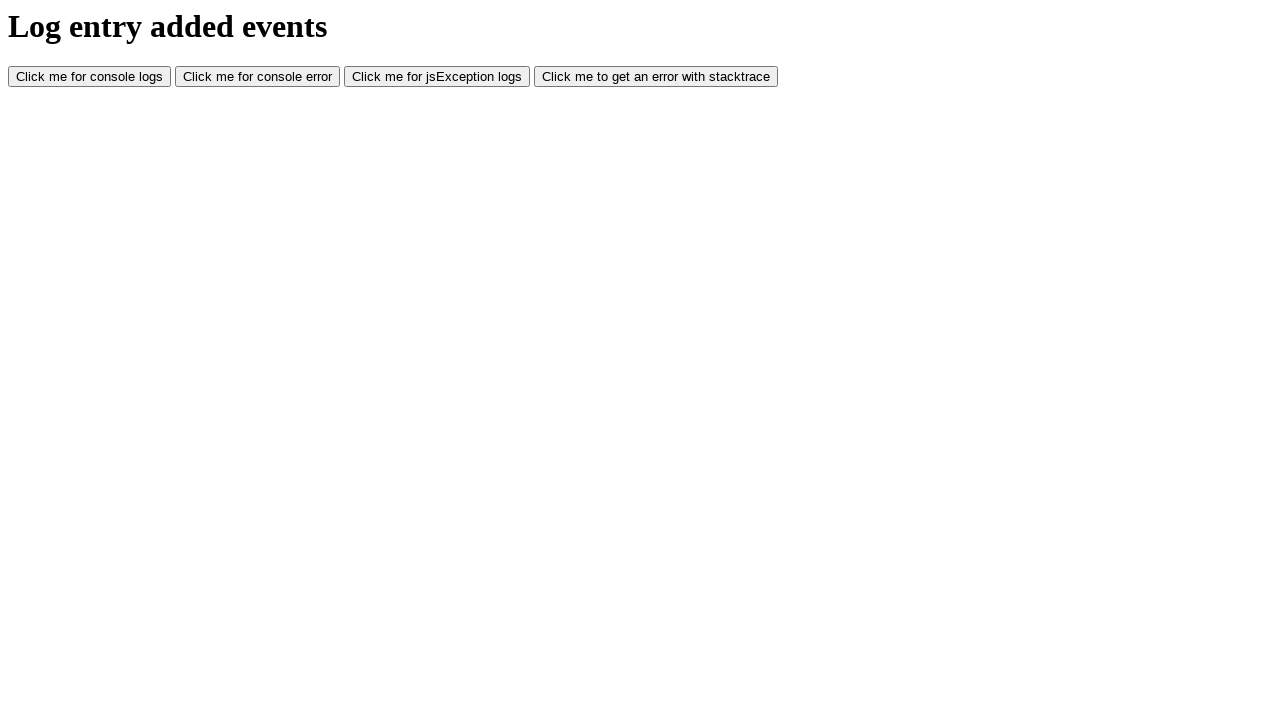

Clicked the console log button at (90, 77) on #consoleLog
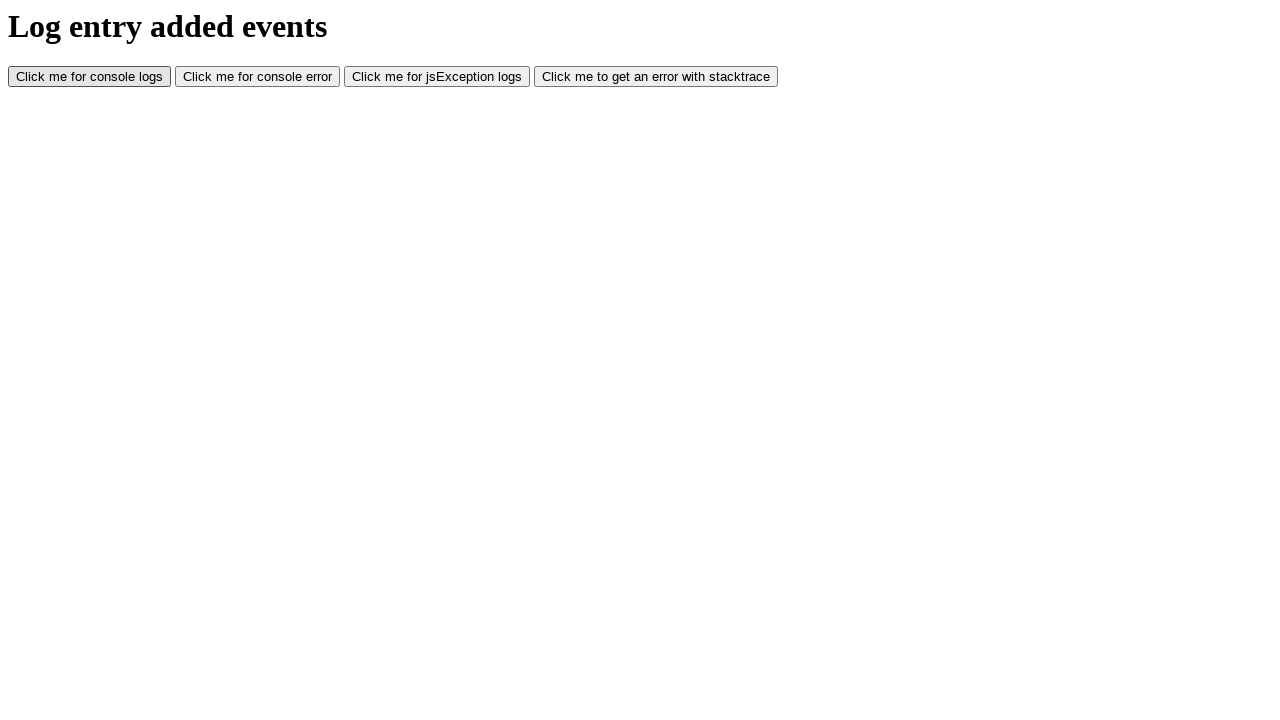

Waited 1 second for console log action to complete
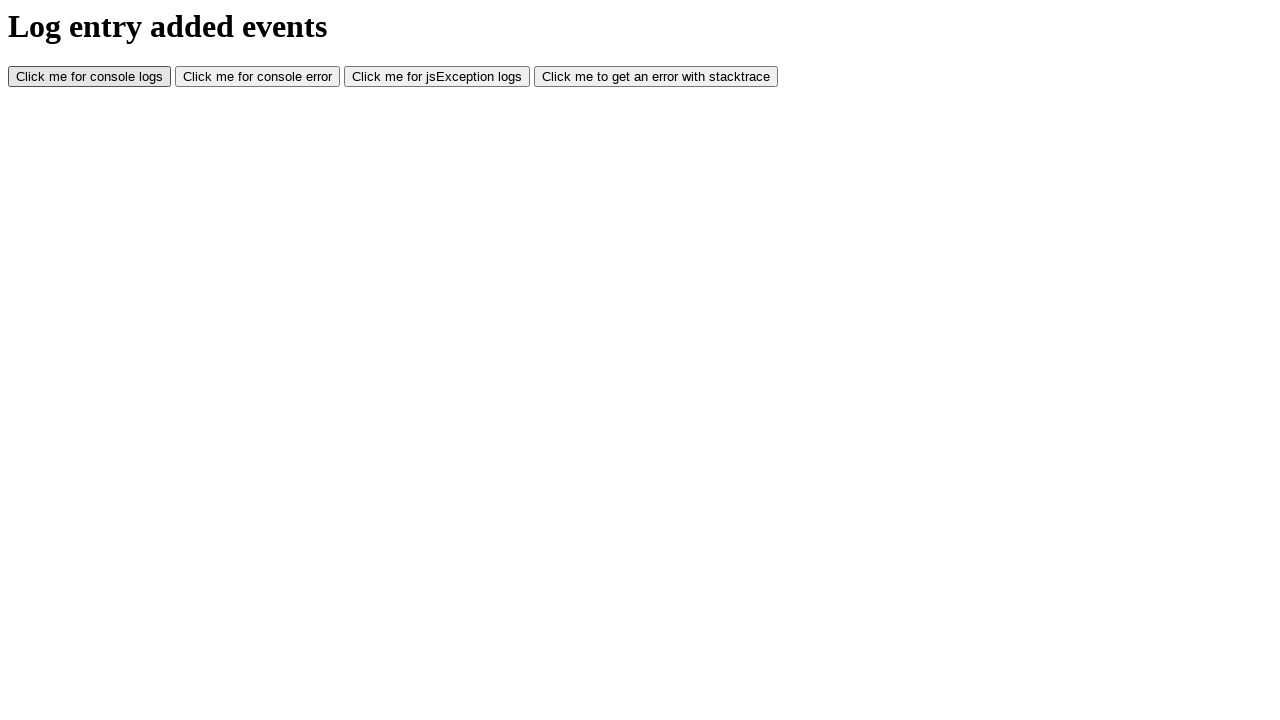

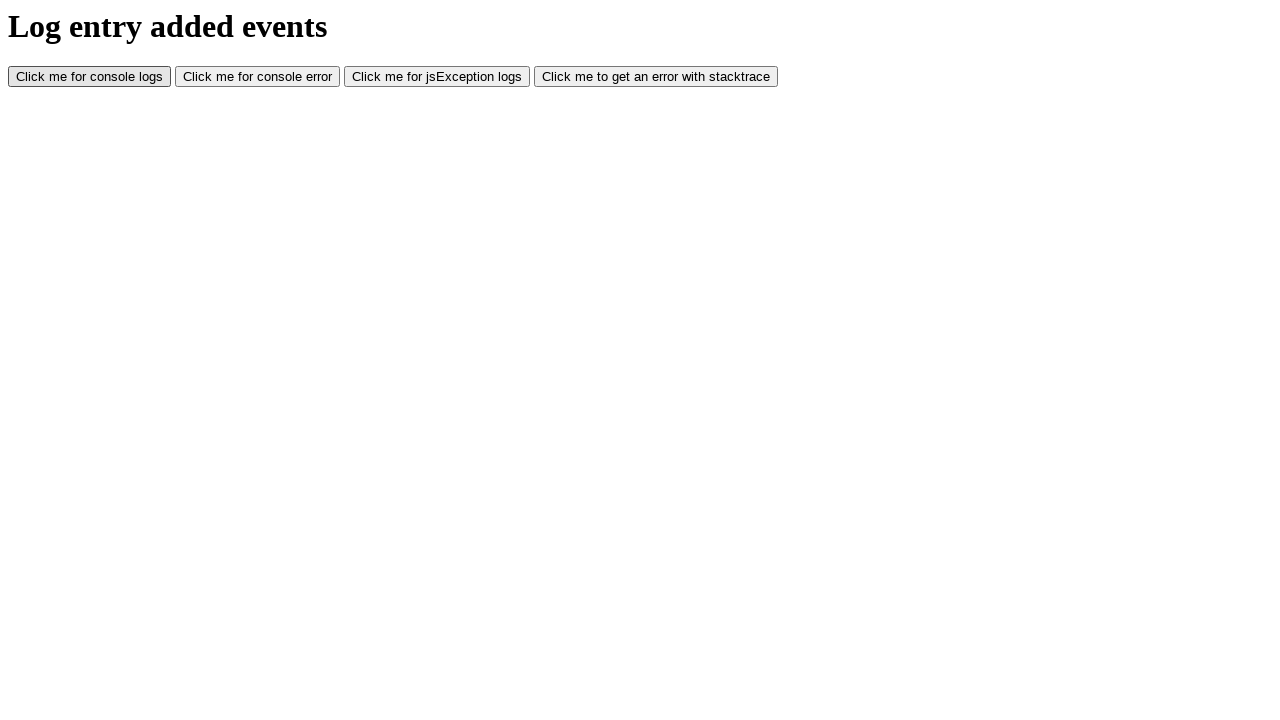